Tests opening a new browser tab, navigating to a different URL in the new tab, and verifies that two window handles exist.

Starting URL: https://the-internet.herokuapp.com/windows

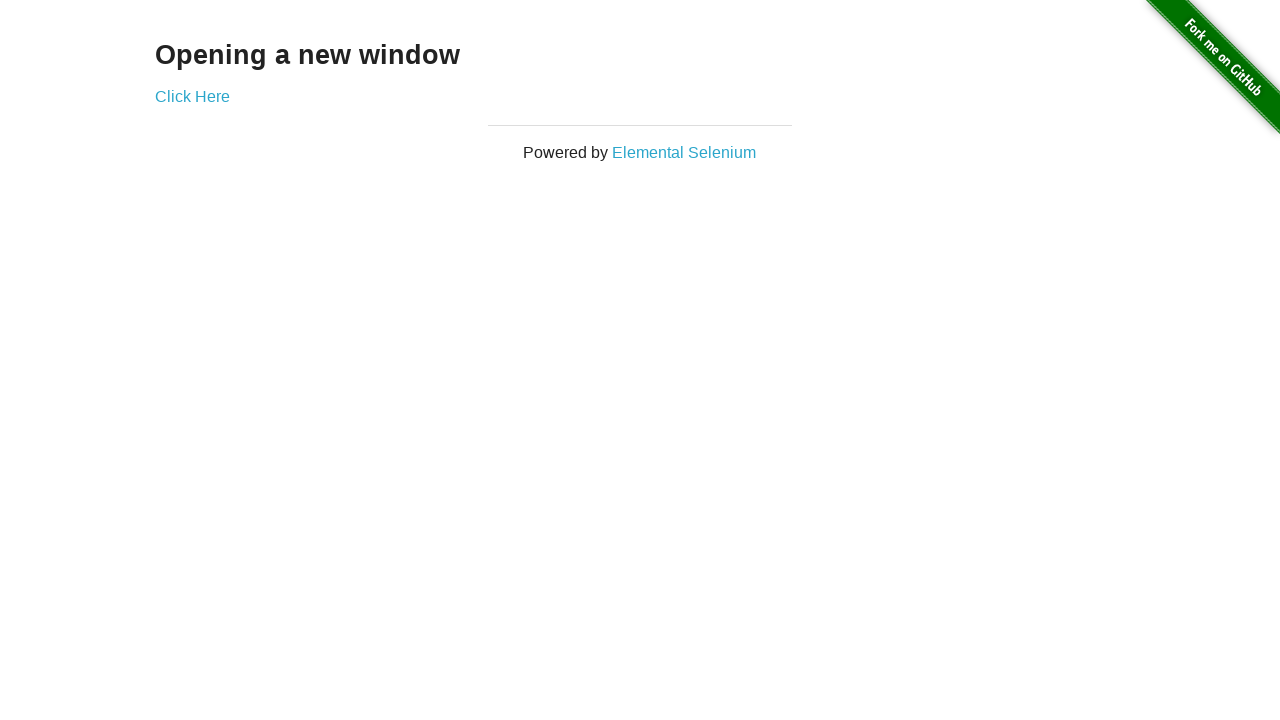

Opened a new browser tab
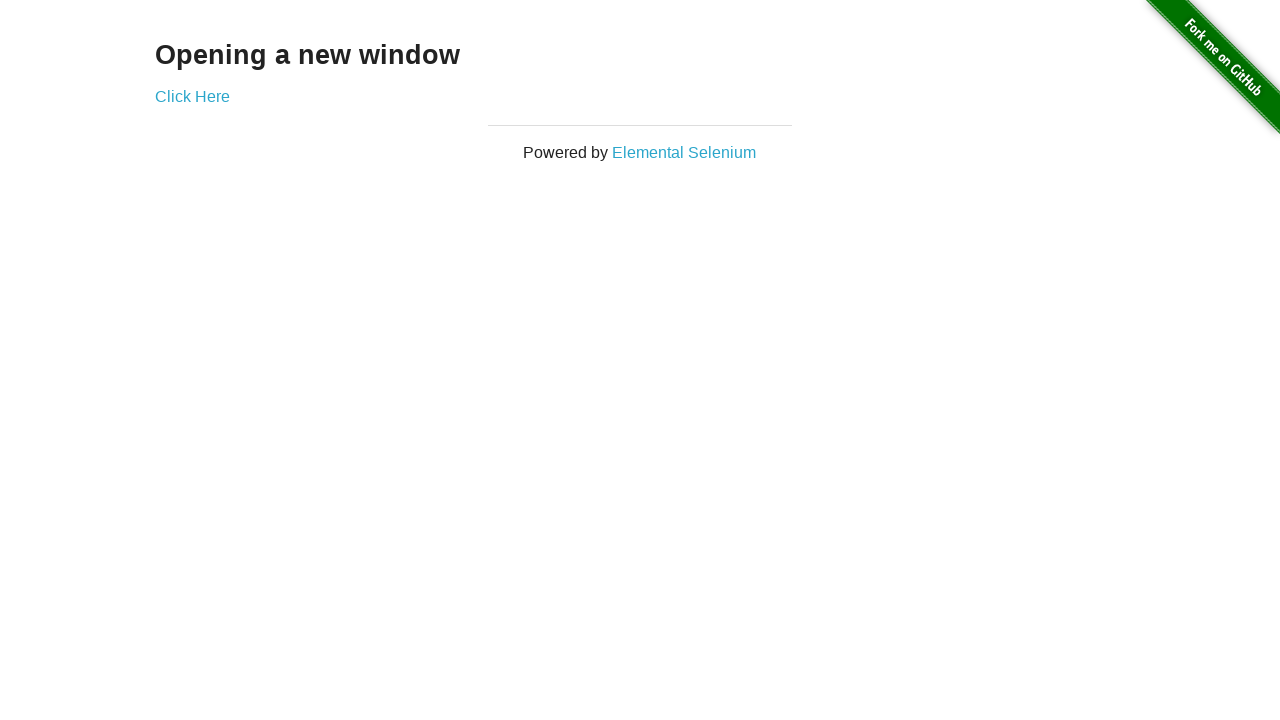

Navigated new tab to https://the-internet.herokuapp.com/typos
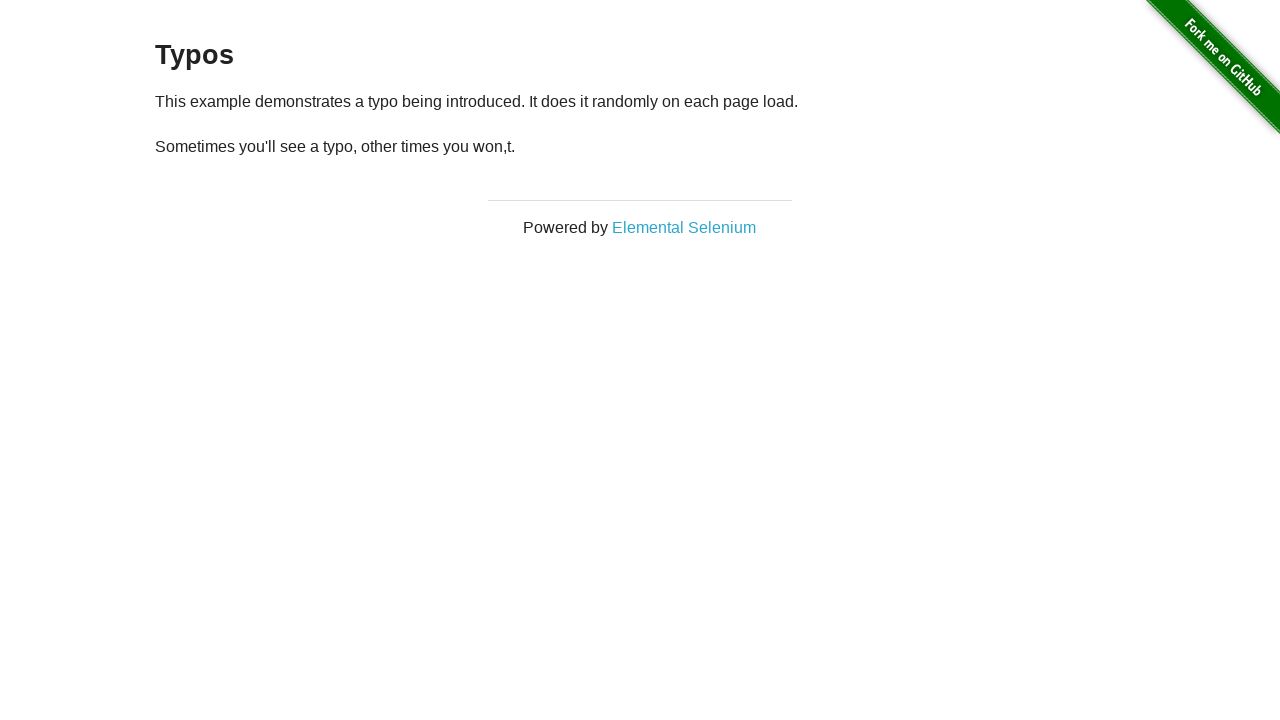

Verified that two window handles (pages) exist in the context
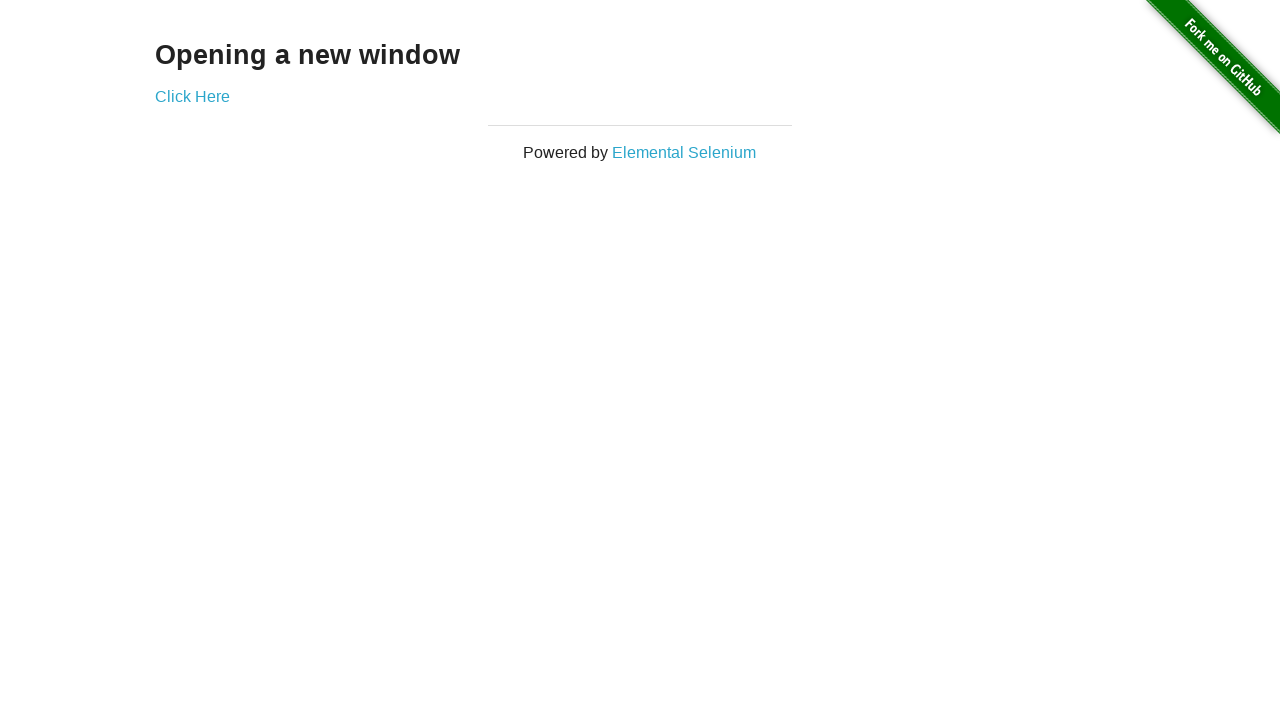

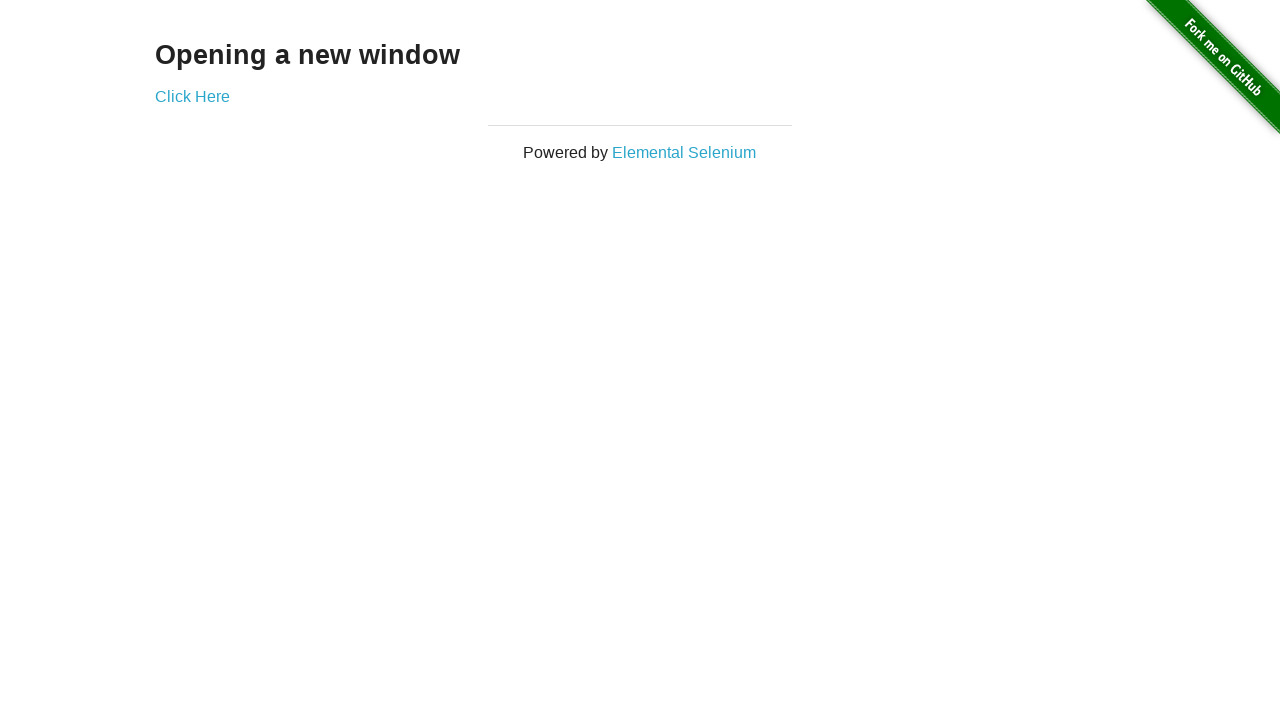